Tests basic form interactions on a test page including clicking links, filling text inputs, handling JavaScript alerts, clicking checkboxes and radio buttons, and selecting dropdown options.

Starting URL: https://testeroprogramowania.github.io/selenium/

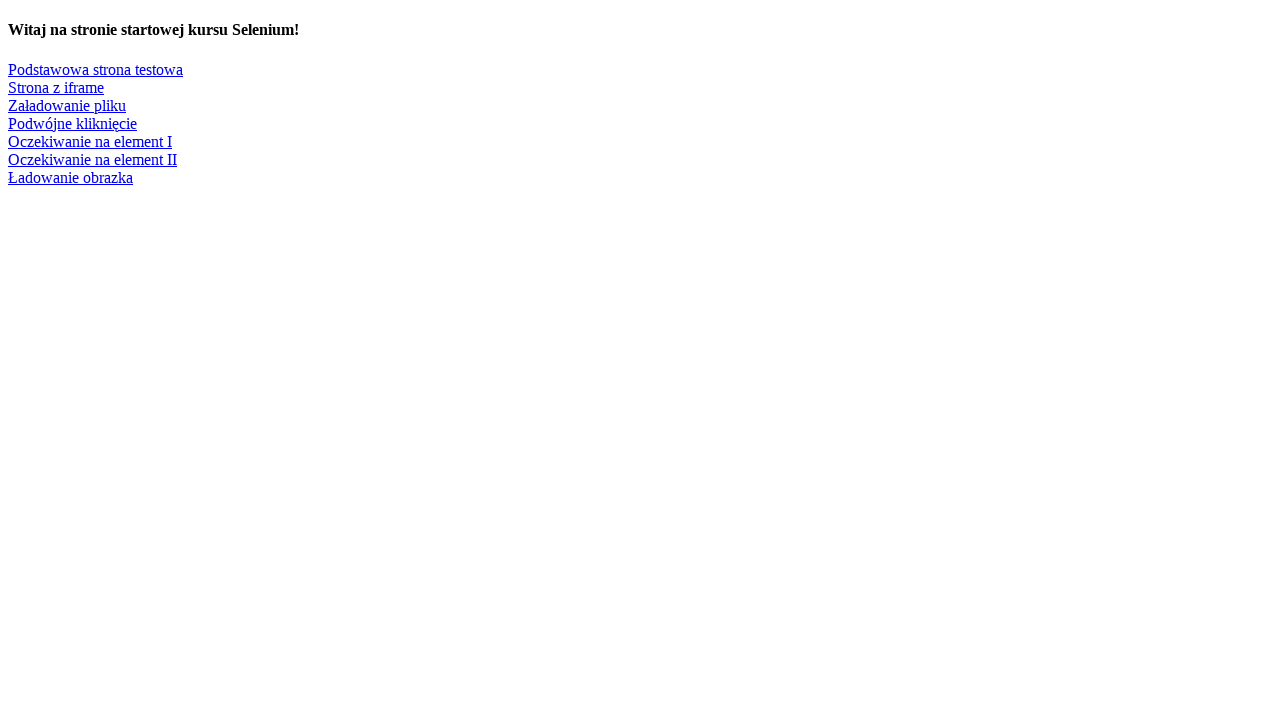

Clicked link to navigate to basic test page at (96, 69) on text=Podstawowa strona testowa
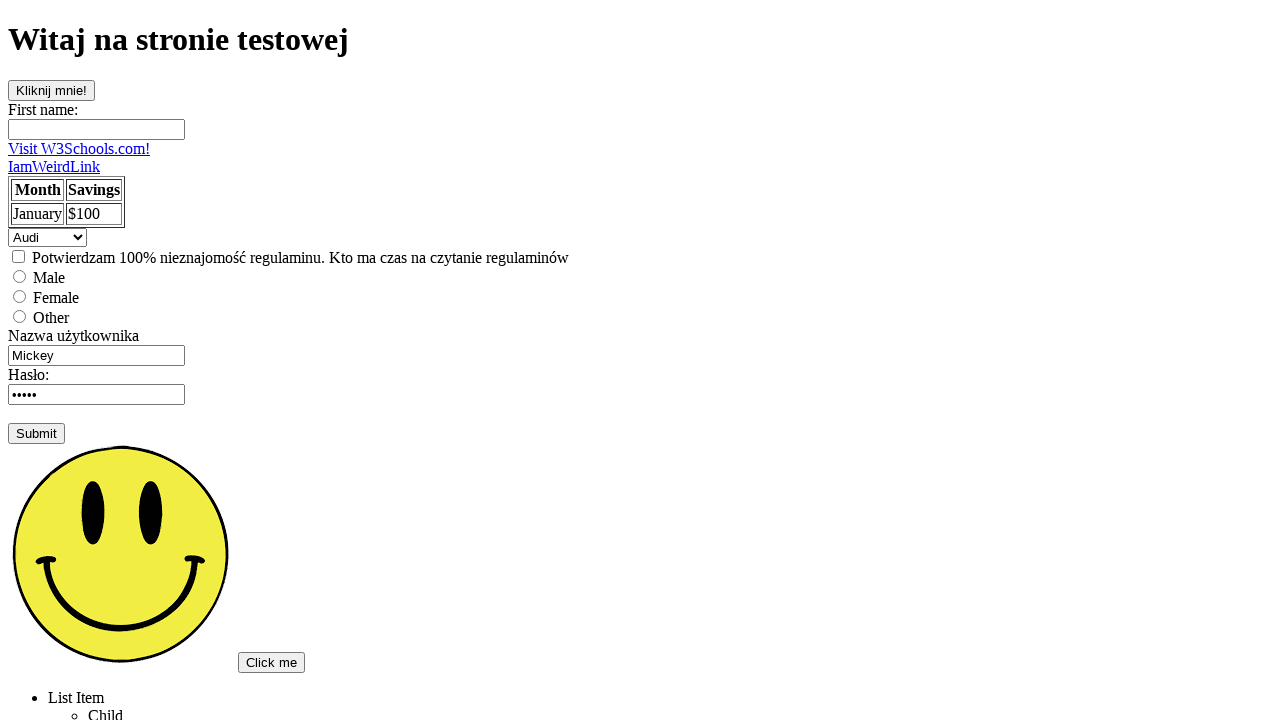

Filled first name field with 'Artur' on #fname
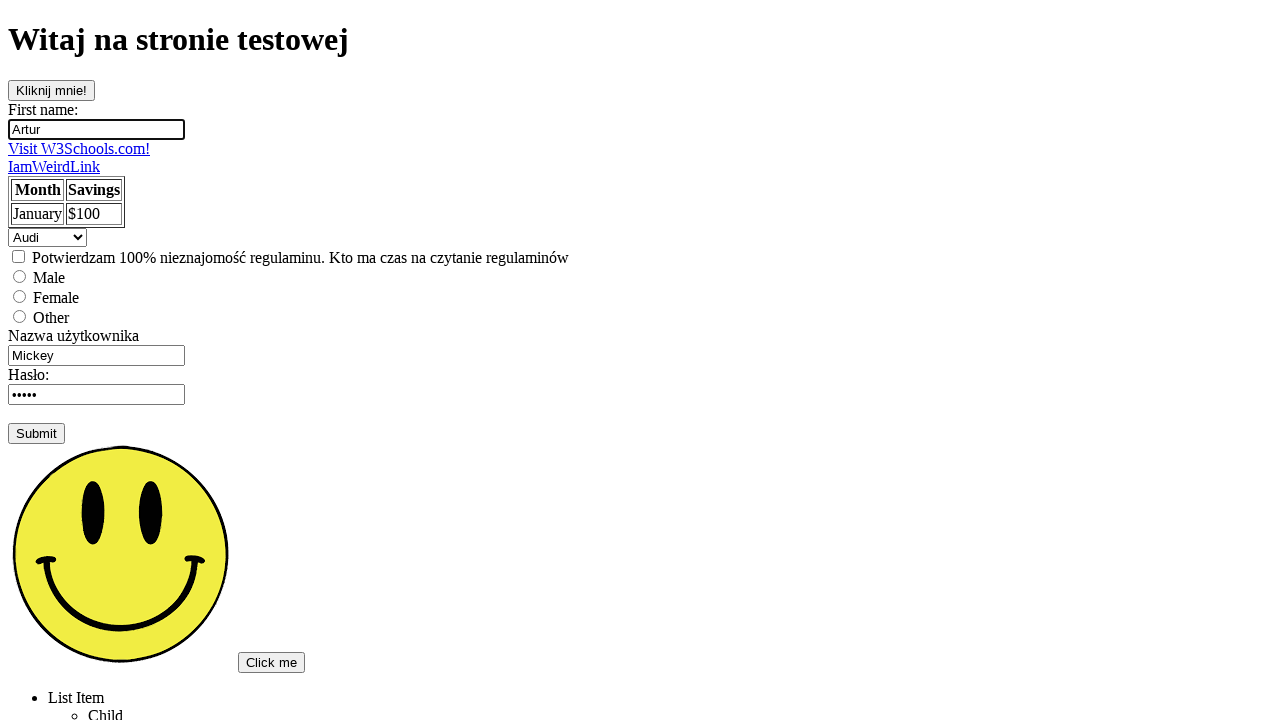

Cleared username field on input[name='username']
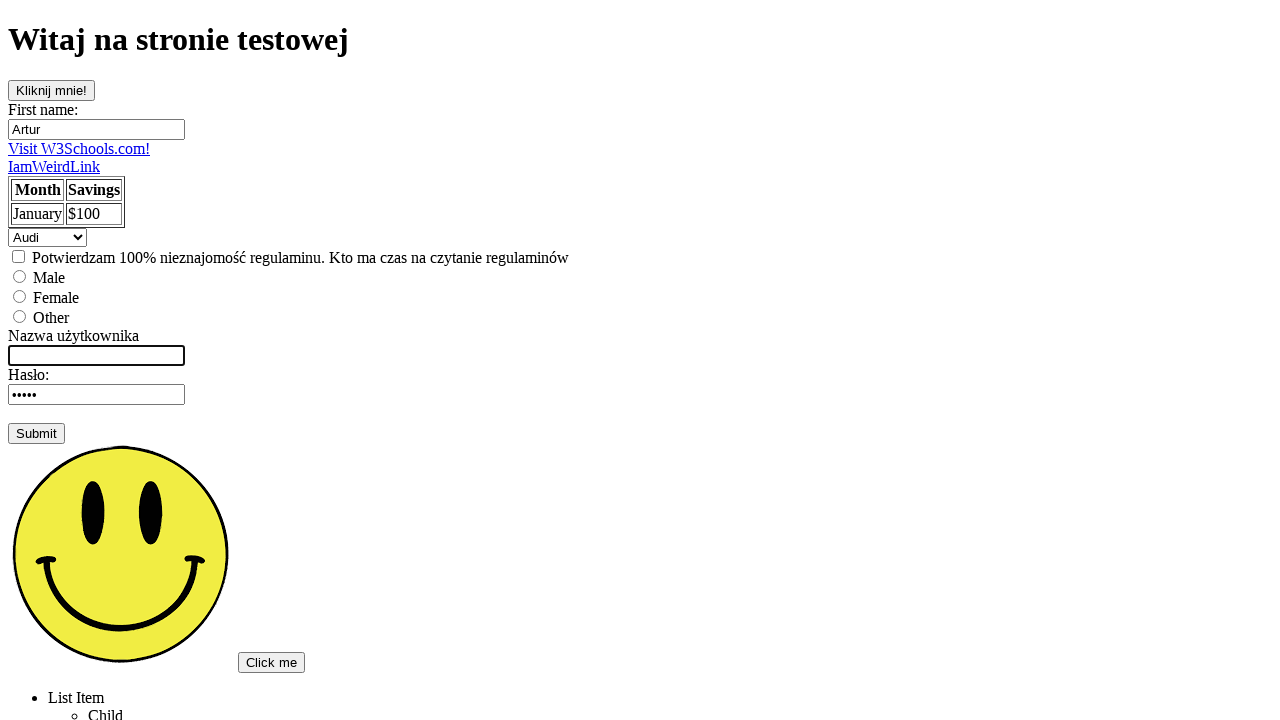

Filled username field with 'admin' on input[name='username']
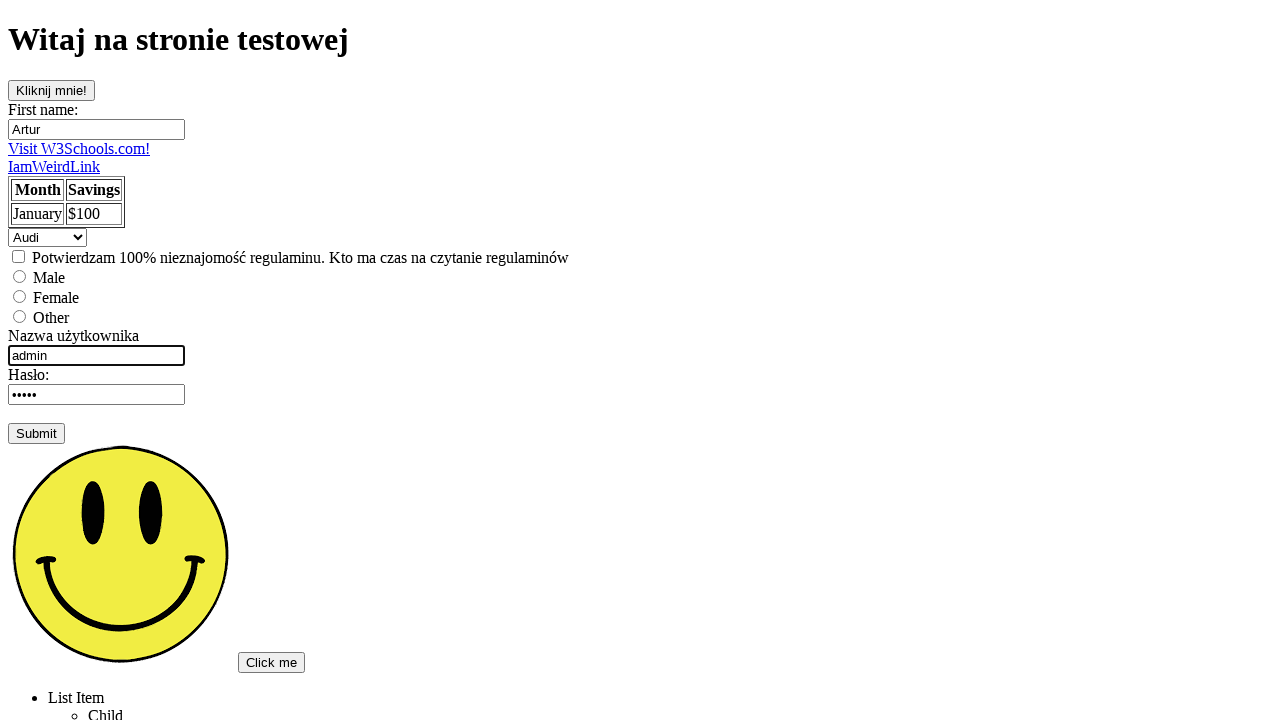

Pressed Enter on username field on input[name='username']
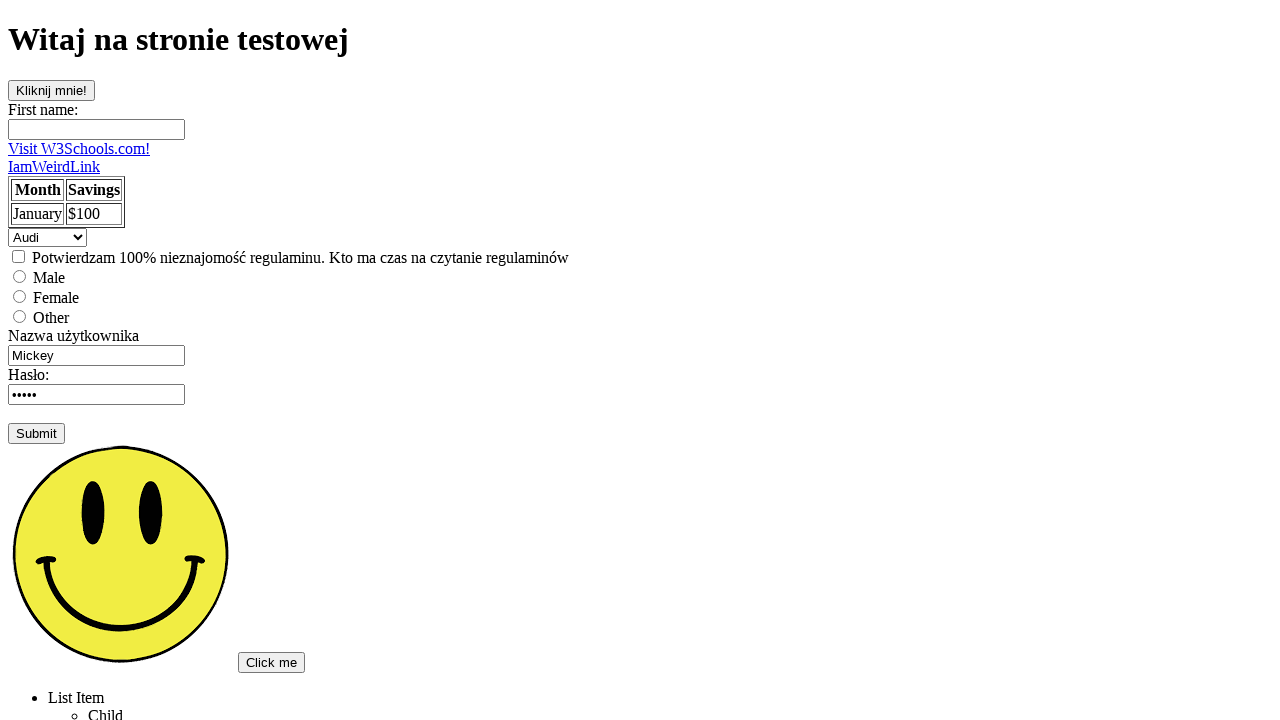

Set up alert handler to accept dialogs
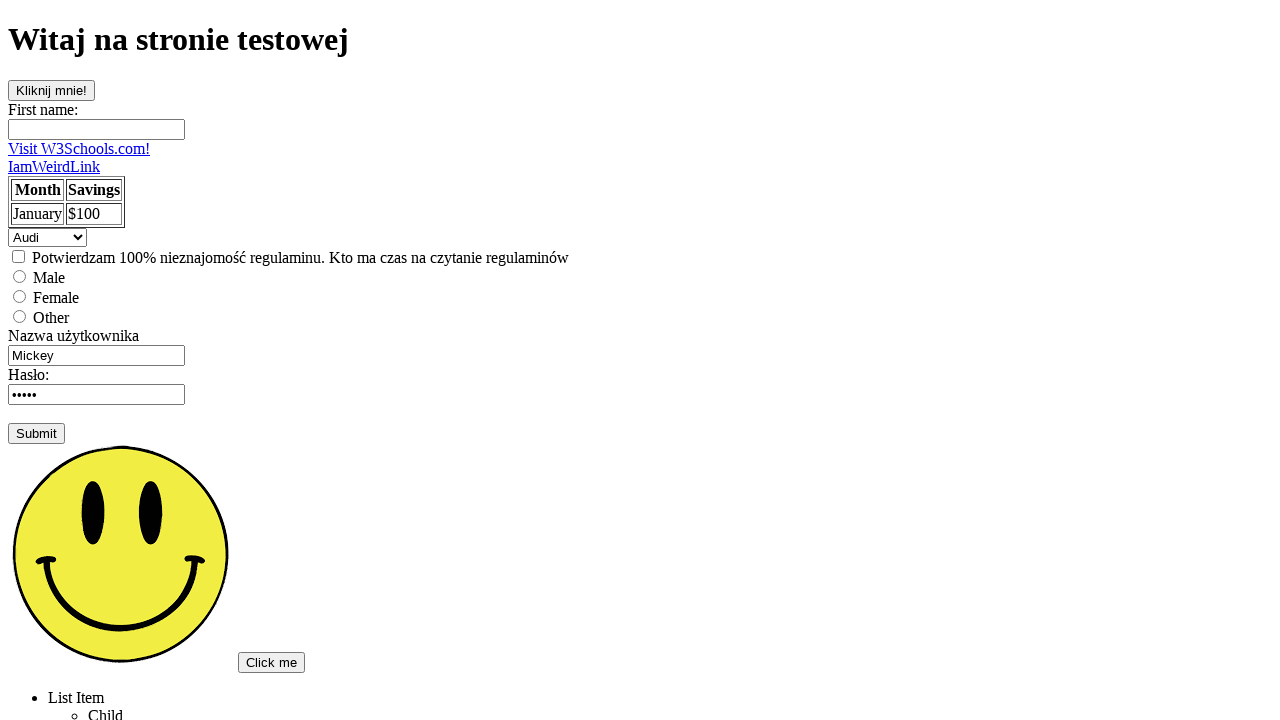

Waited for alert handling
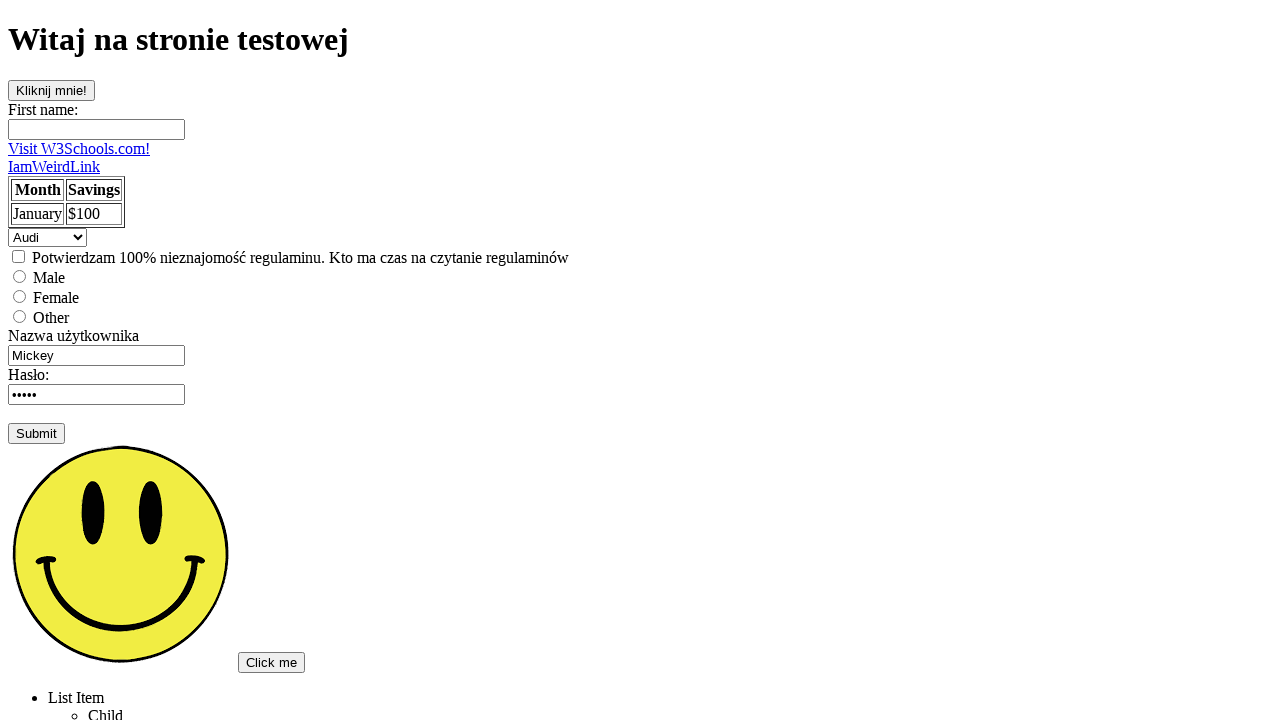

Clicked checkbox at (18, 256) on input[type='checkbox']
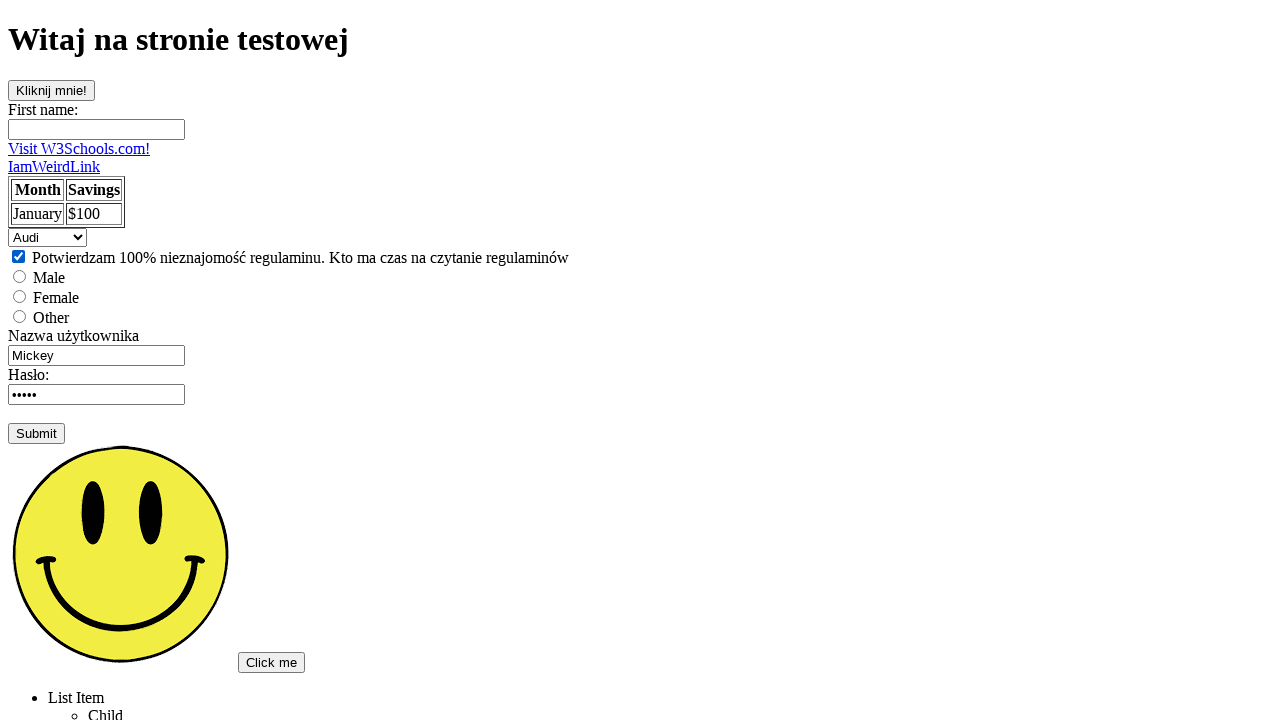

Clicked male radio button at (20, 276) on input[value='male']
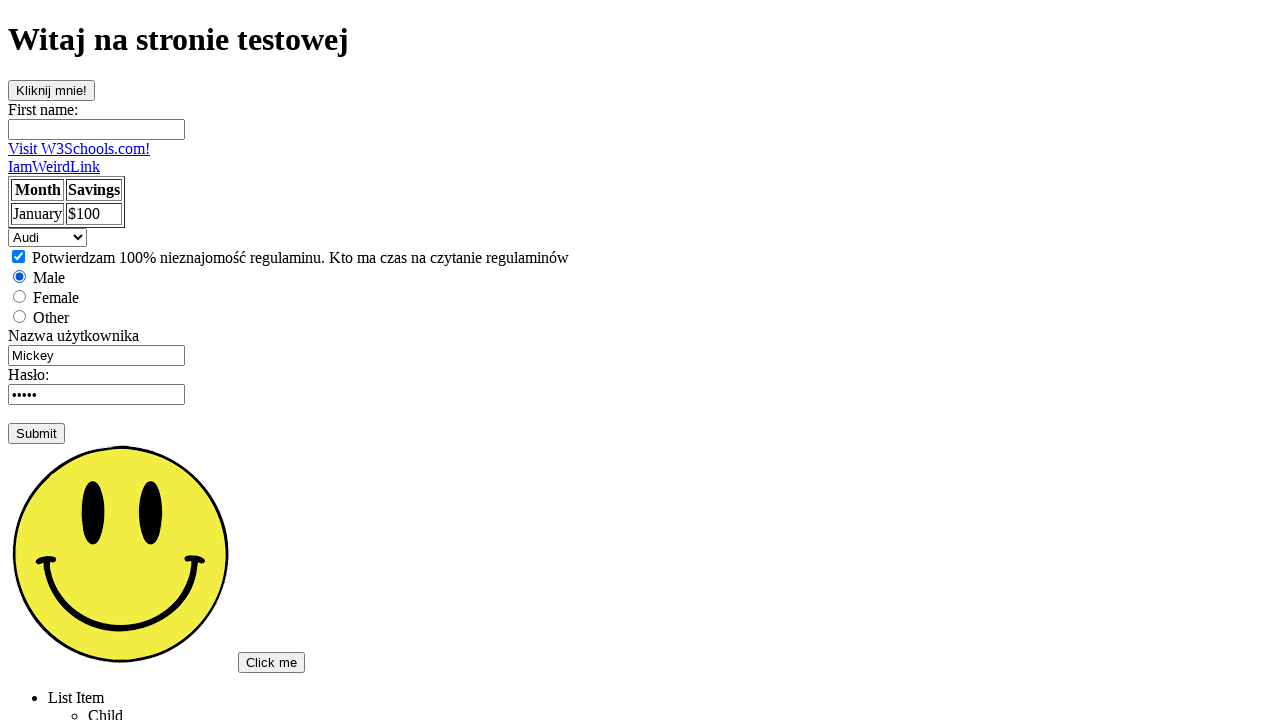

Selected 'audi' from dropdown on select
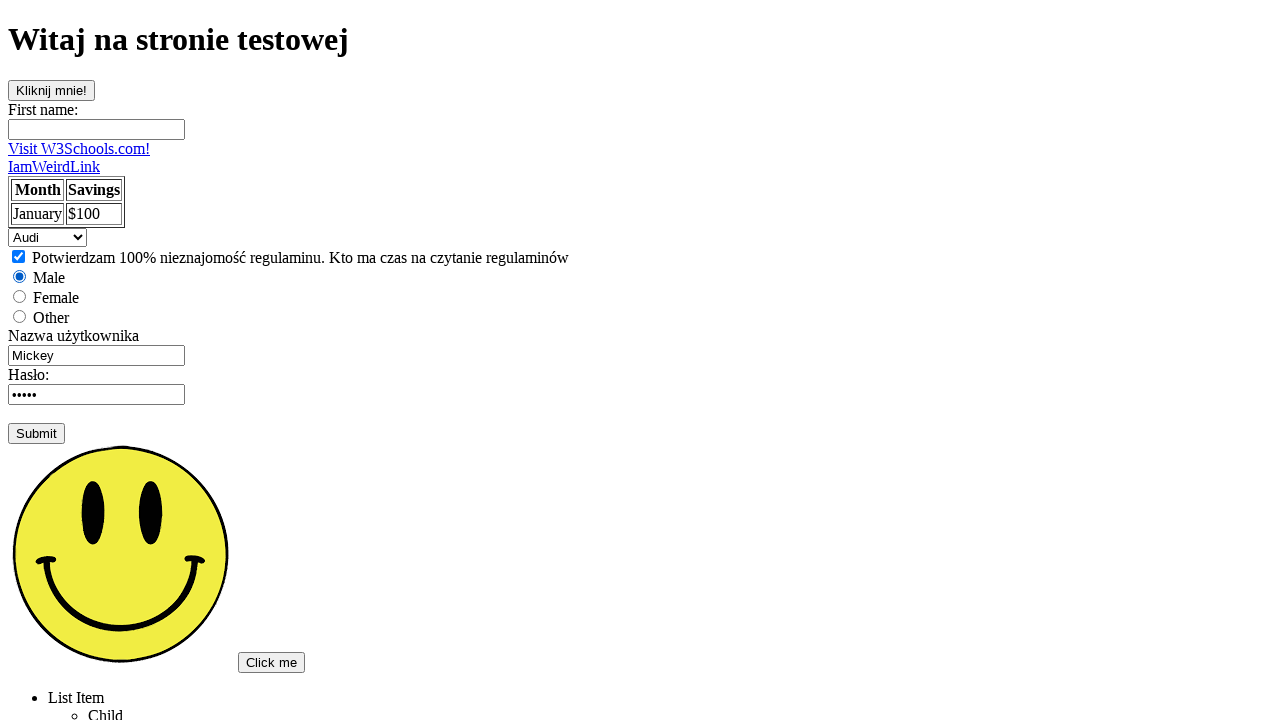

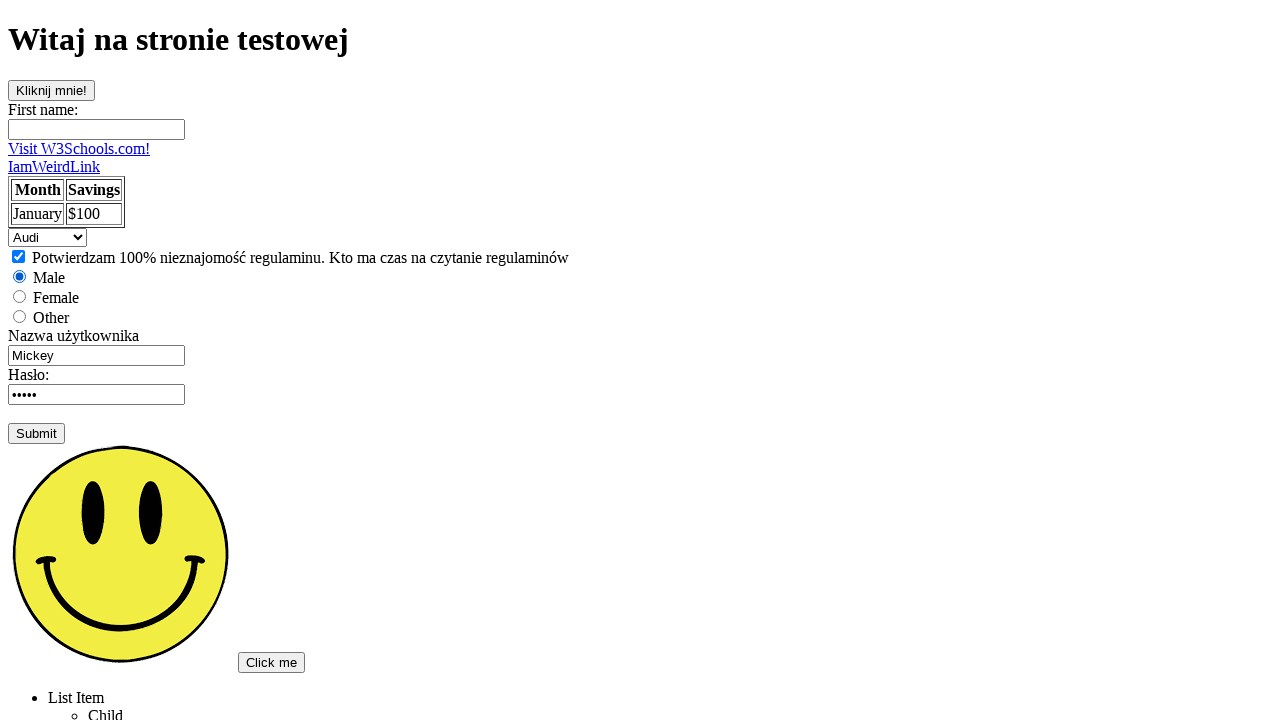